Tests drag and drop functionality by dragging an element and dropping it onto a target element within an iframe

Starting URL: https://jqueryui.com/droppable/

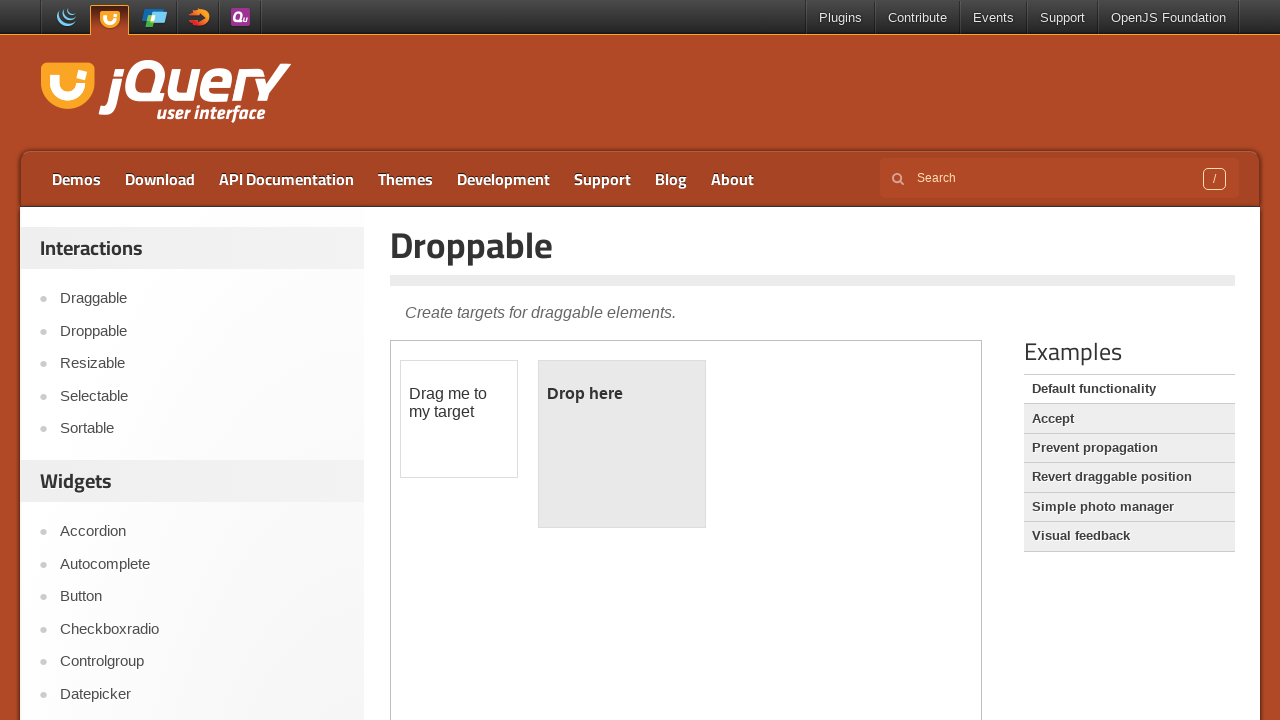

Located demo iframe containing drag and drop elements
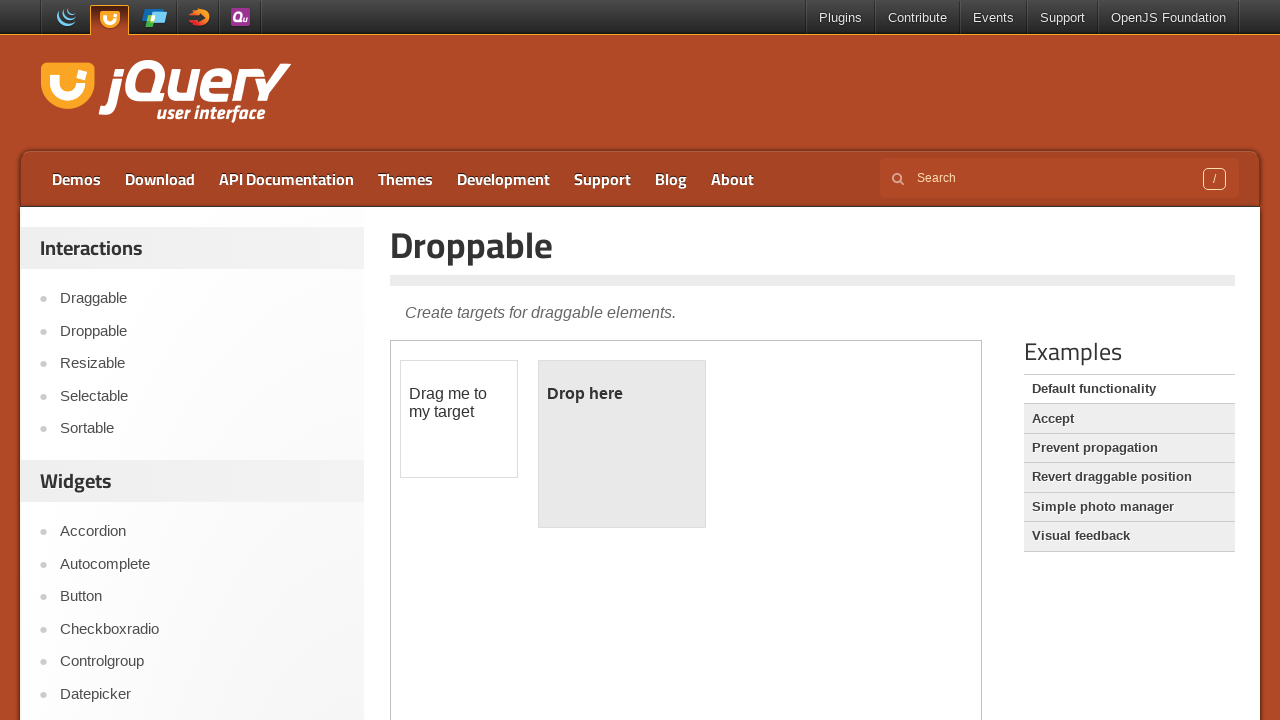

Located draggable element with id 'draggable'
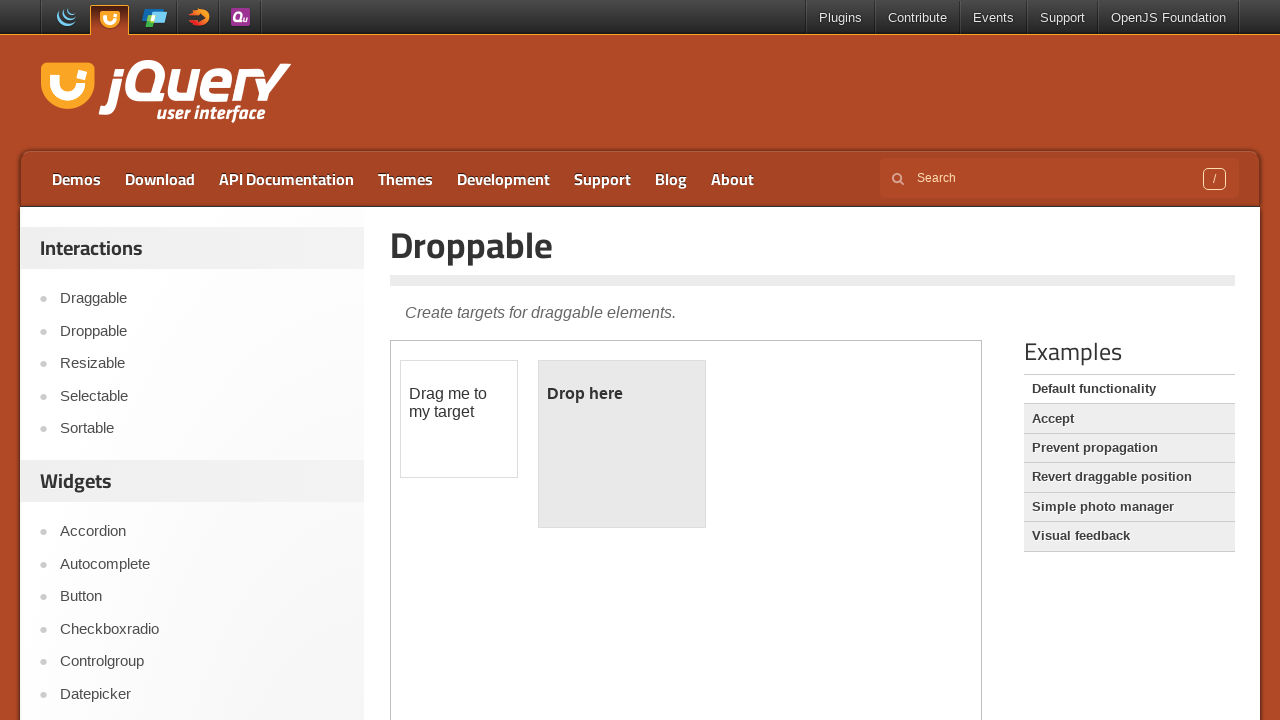

Located droppable target element with id 'droppable'
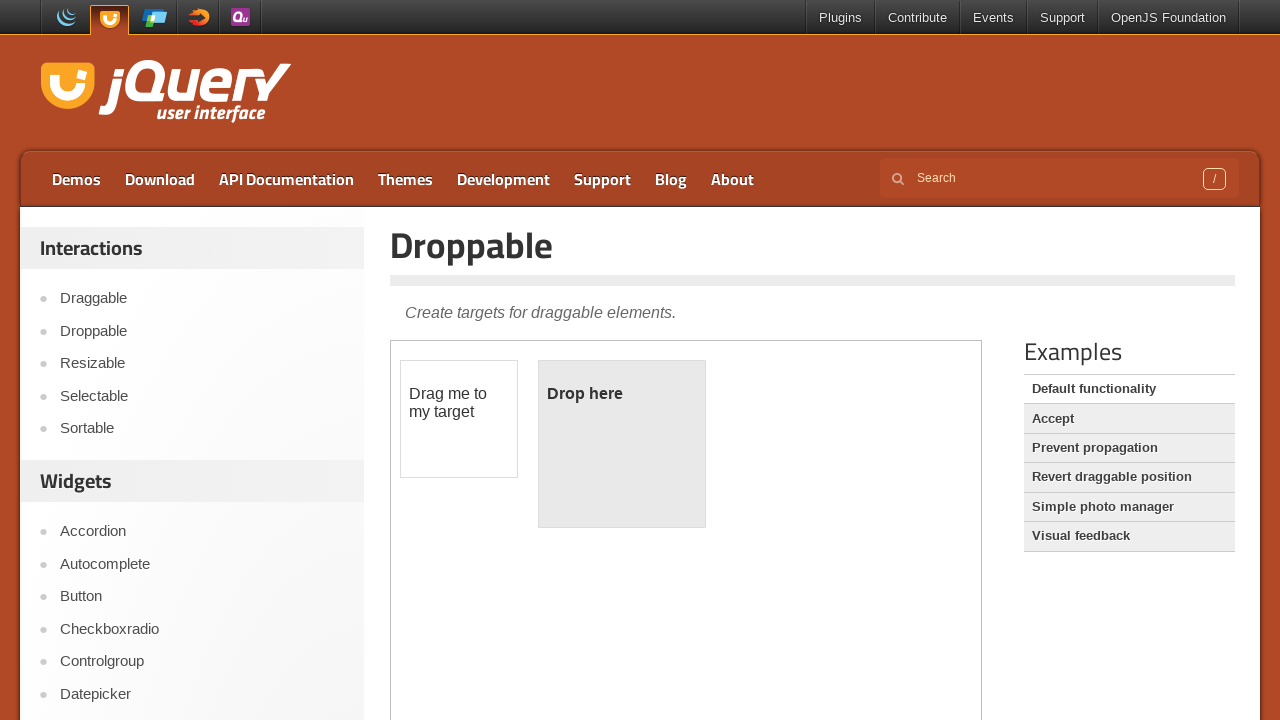

Dragged draggable element and dropped it onto droppable target at (622, 444)
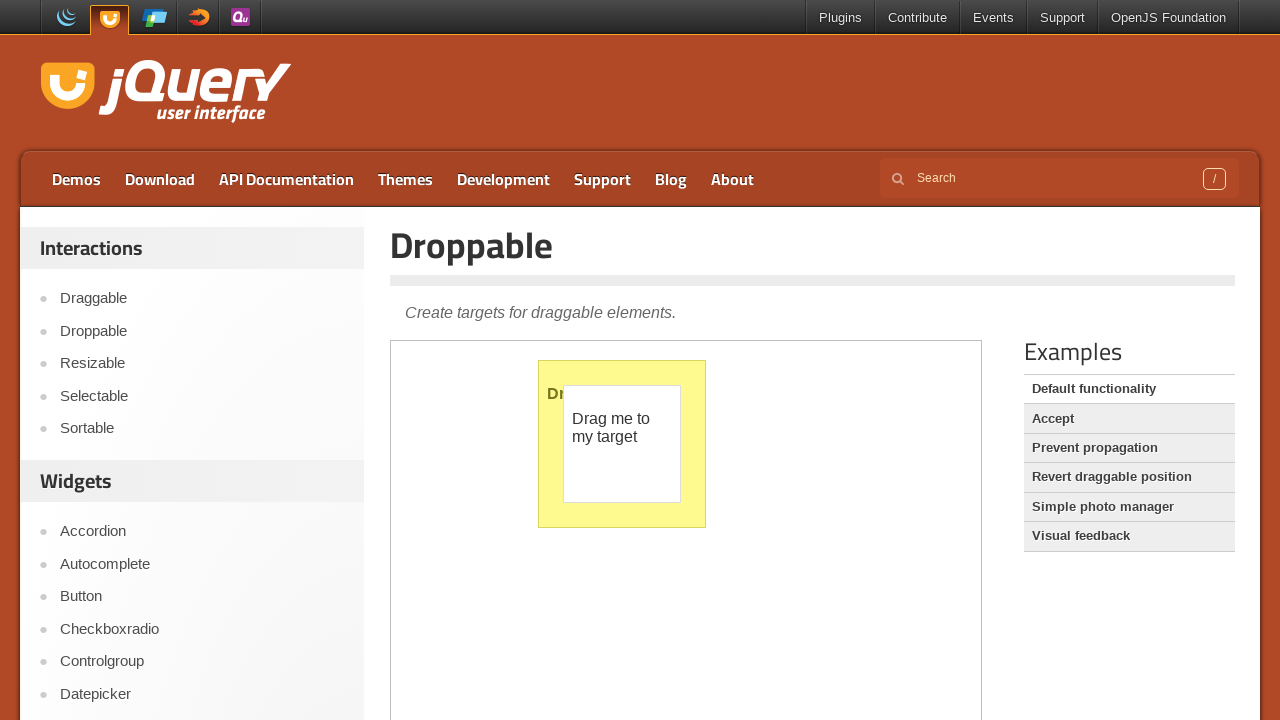

Verified that droppable element text changed to 'Dropped!' confirming successful drag and drop
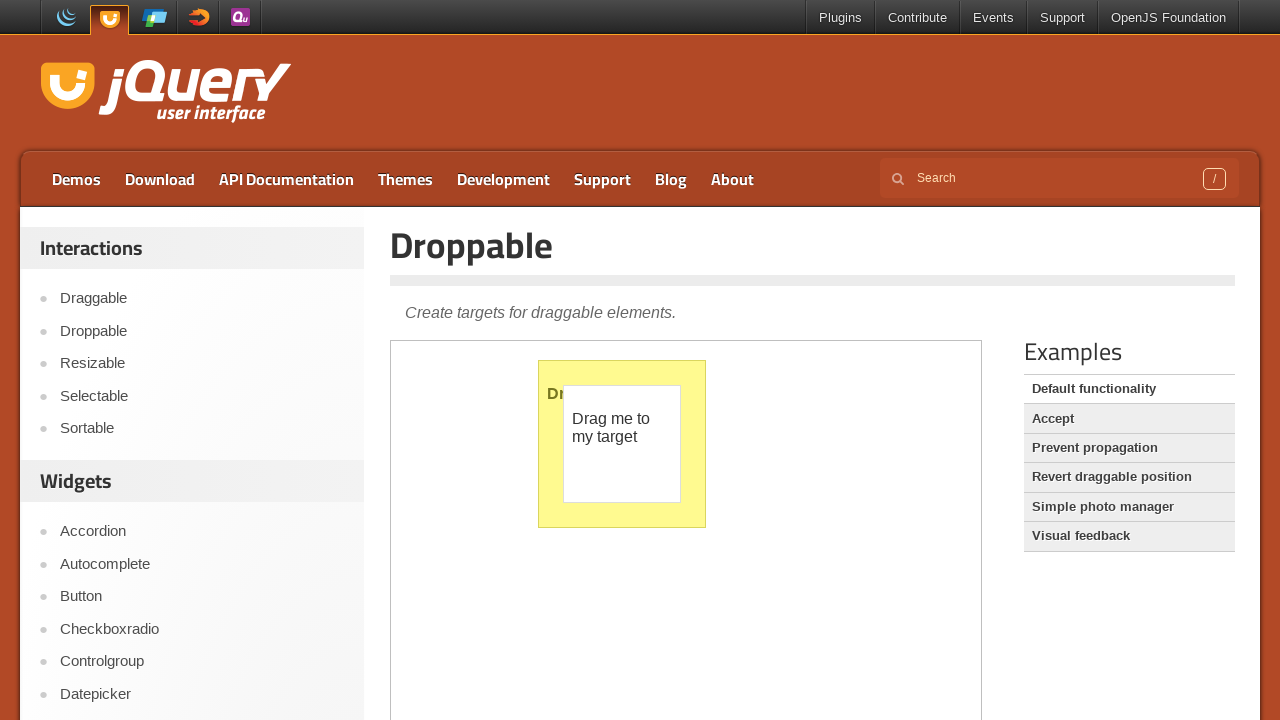

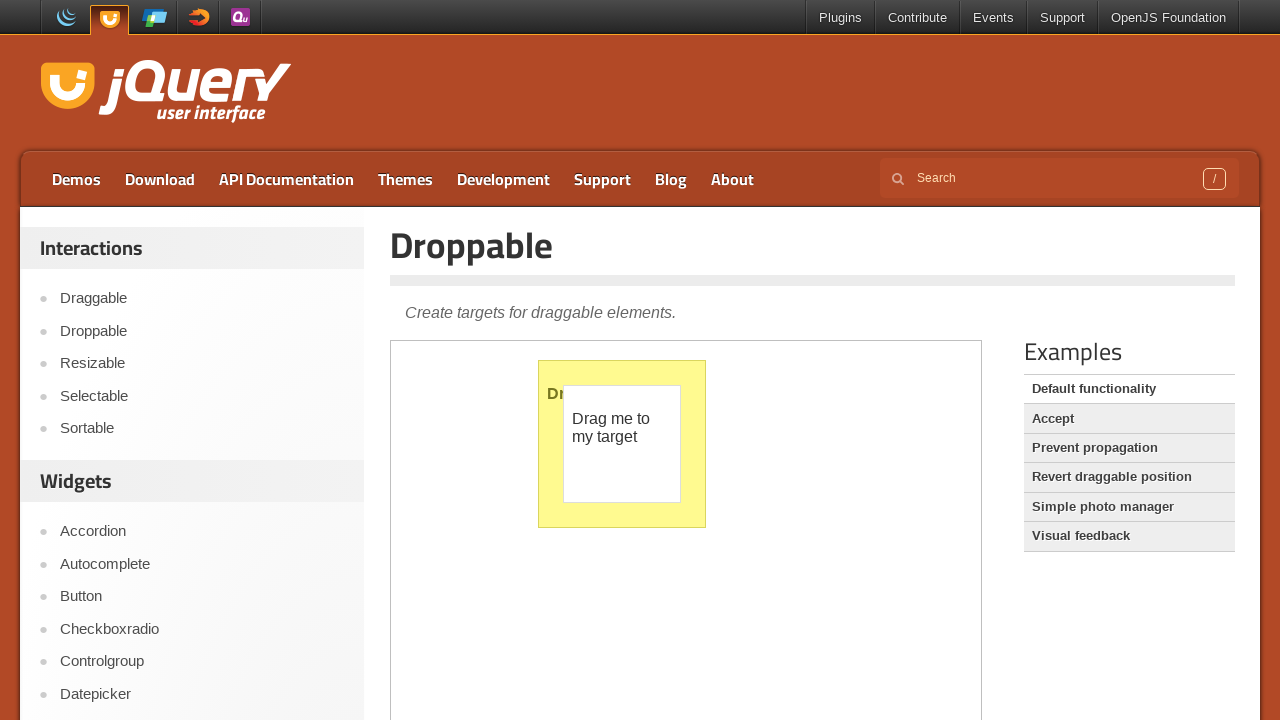